Navigates to Rediff mail login page and clicks on the "Forgot Password?" link to initiate the password recovery flow.

Starting URL: https://mail.rediff.com/cgi-bin/login.cgi

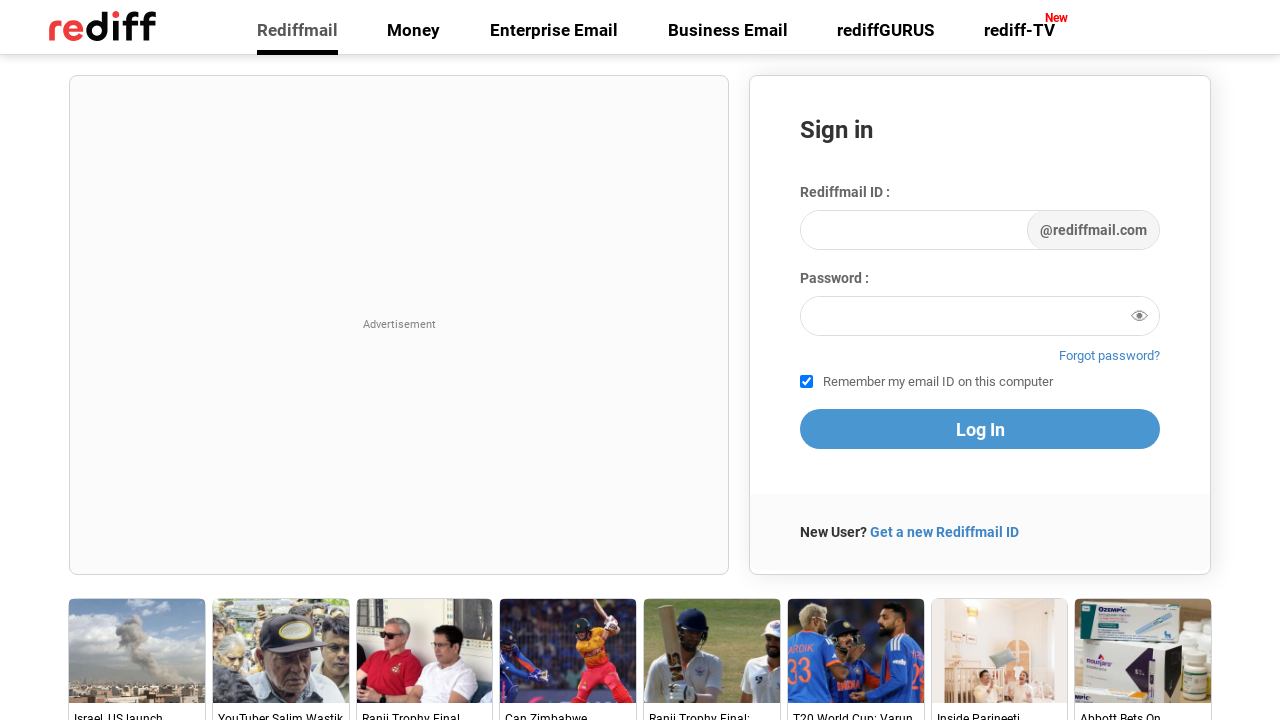

Navigated to Rediff mail login page
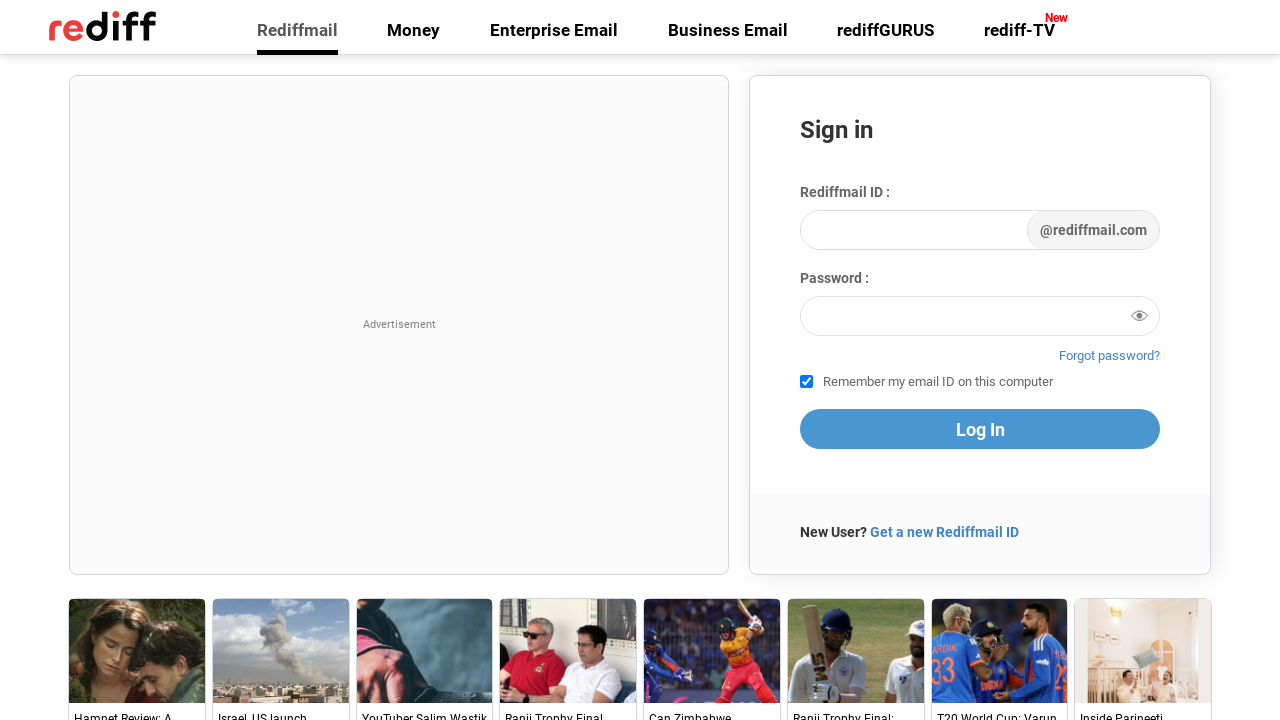

Waited for links to be available on the page
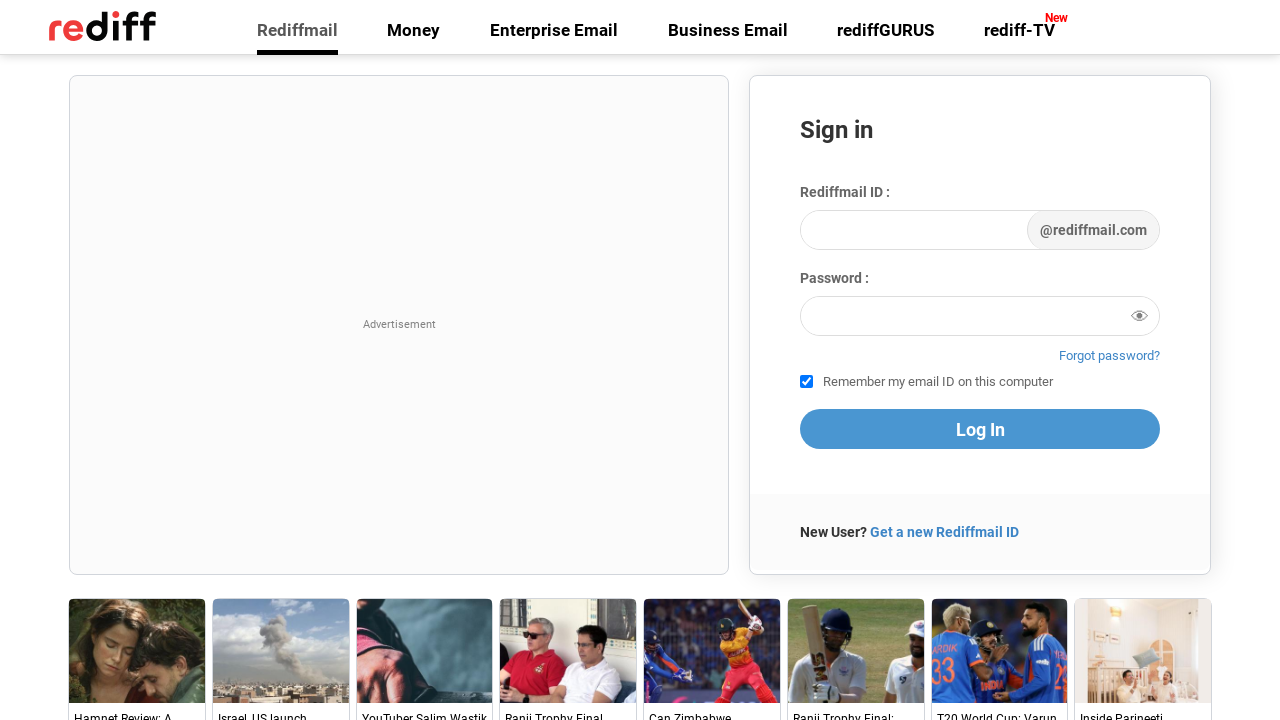

Clicked on the 'Forgot Password?' link to initiate password recovery flow at (1110, 356) on a:text('Forgot Password?')
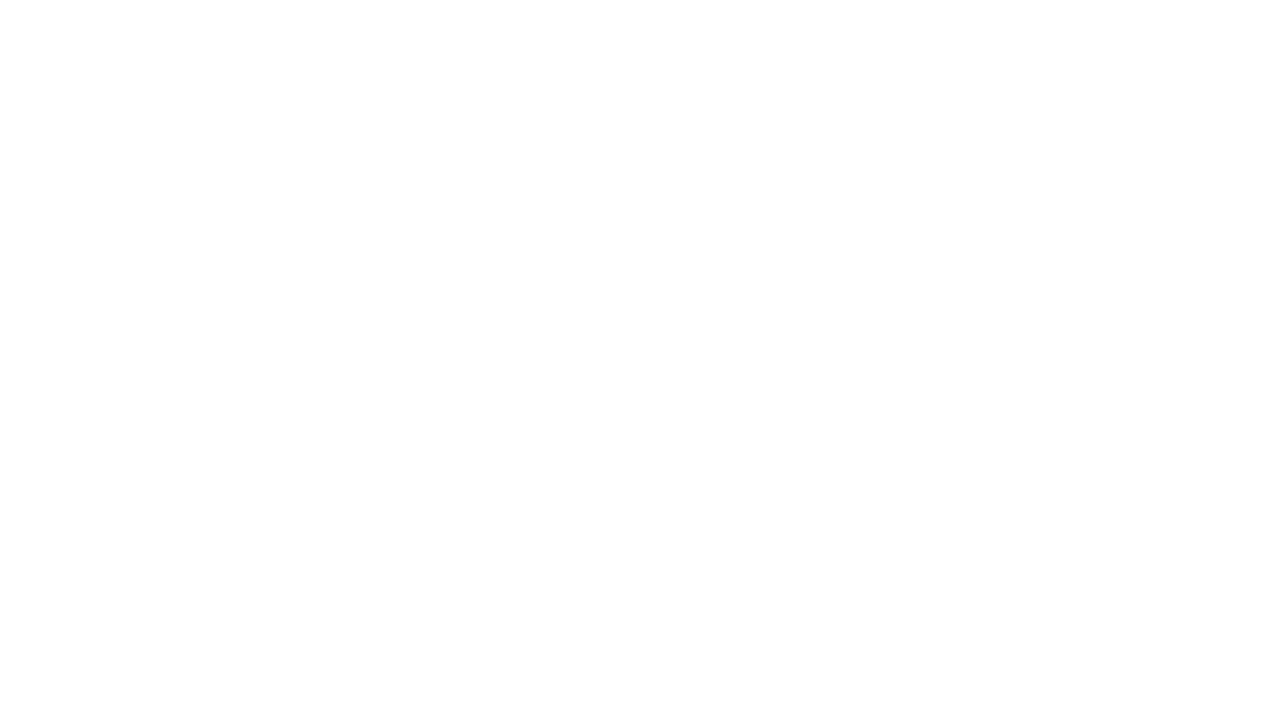

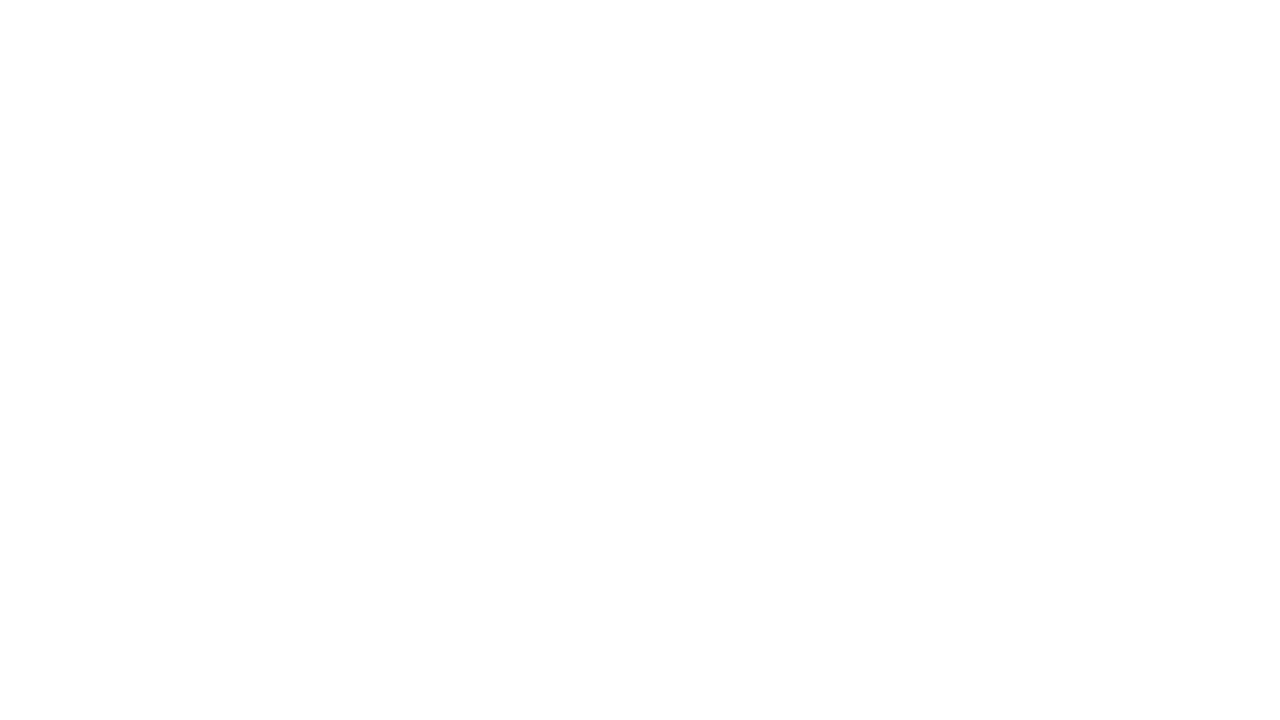